Tests the offers page by clicking on a column header to sort, verifying the sorted order, and then navigating through pagination to find a specific item ("Rice") and retrieve its price.

Starting URL: https://rahulshettyacademy.com/seleniumPractise/#/offers

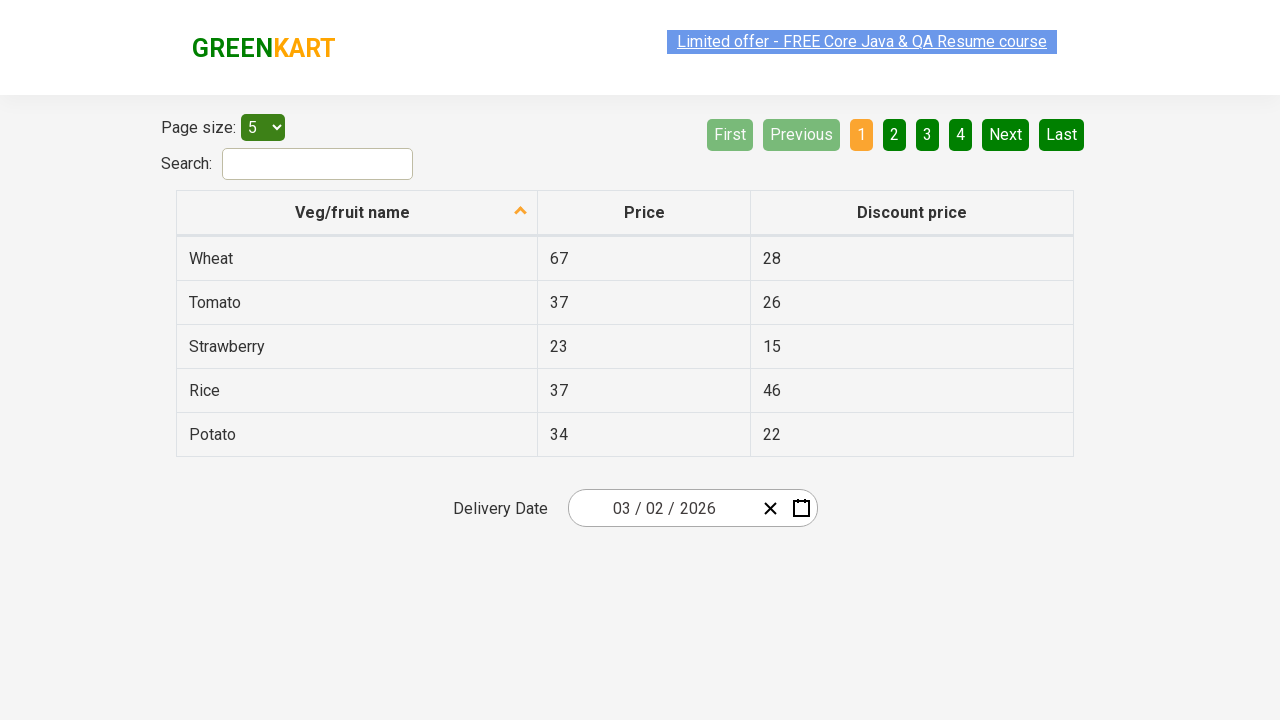

Clicked first column header to sort at (357, 213) on xpath=//tr/th[1]
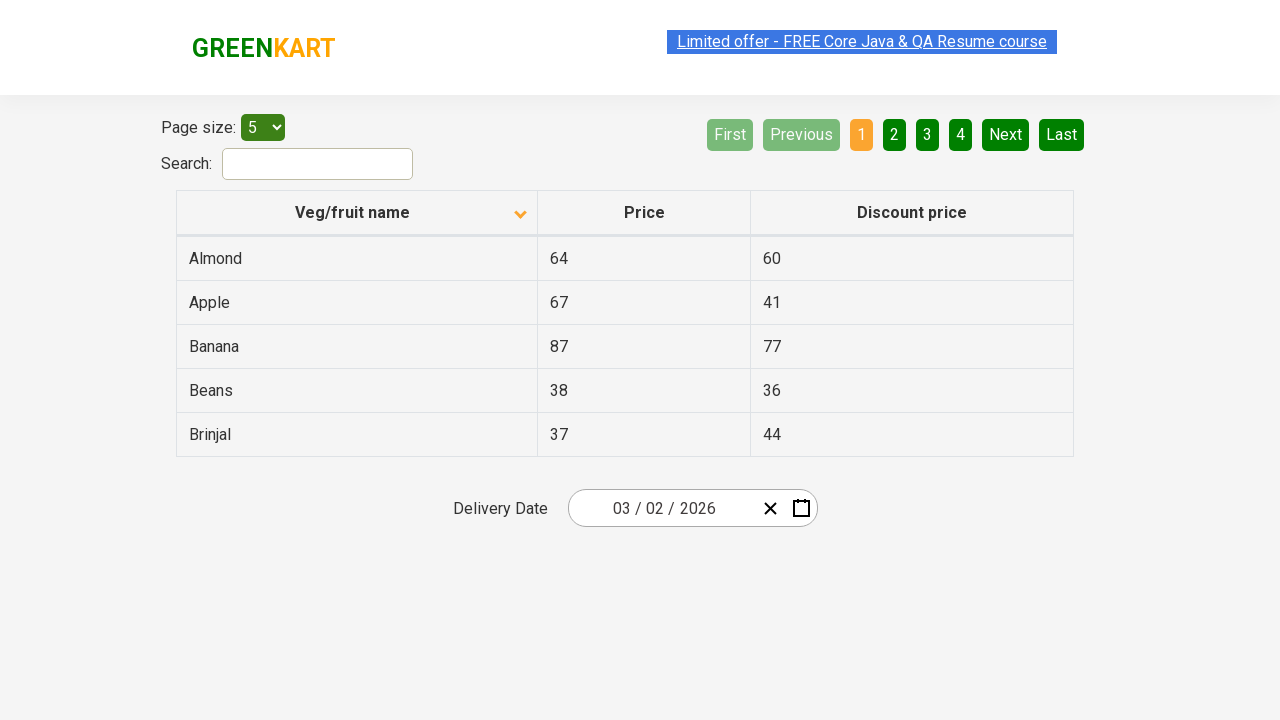

Table loaded with product names visible
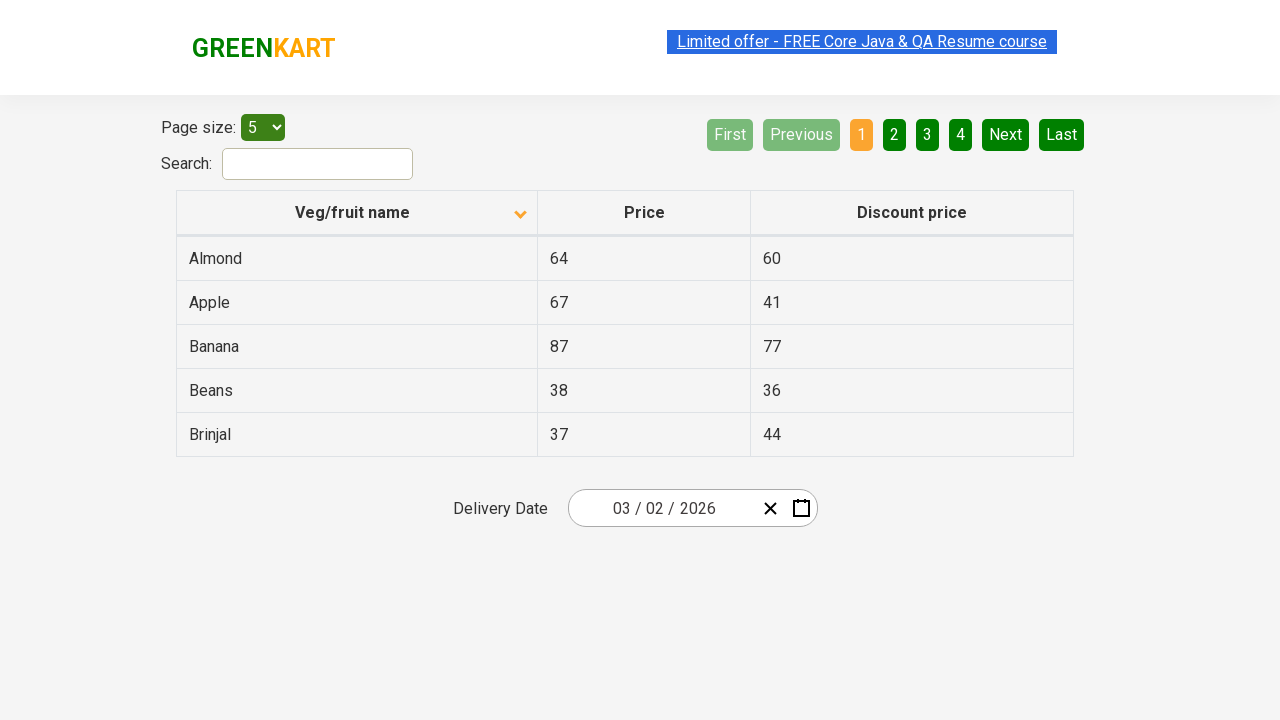

Captured 5 product names from first column
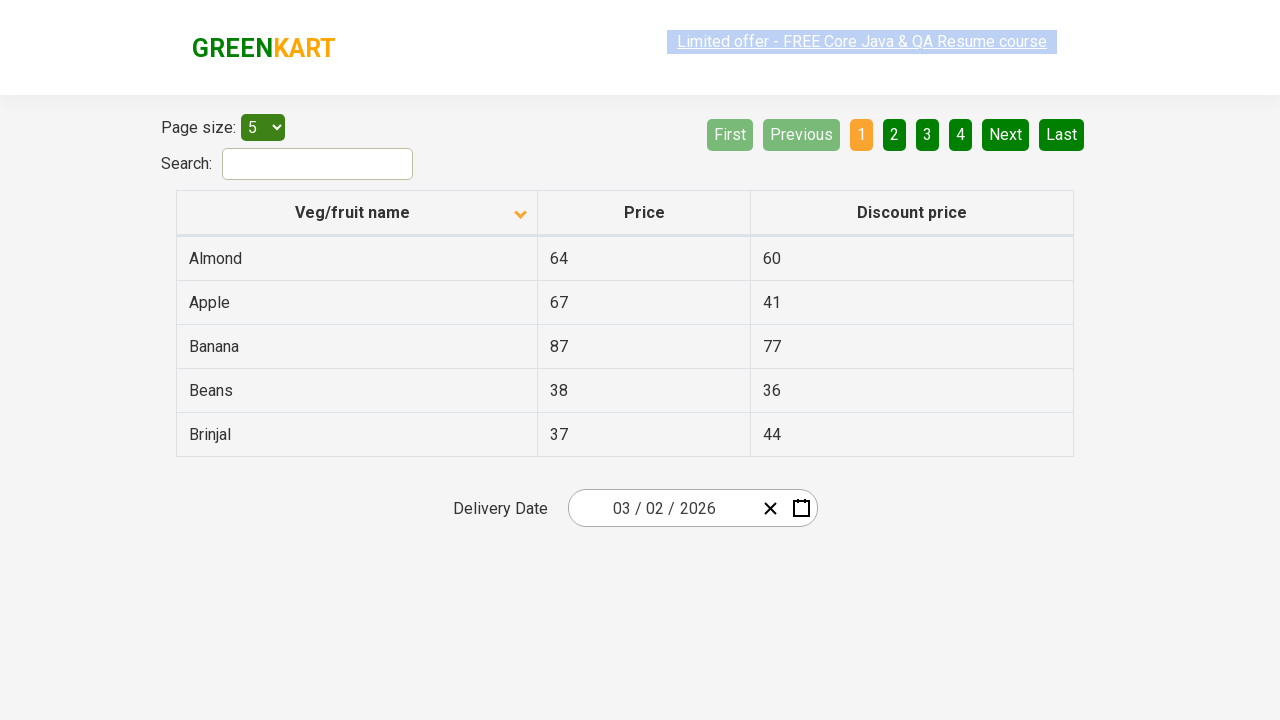

Verified that product names are sorted alphabetically
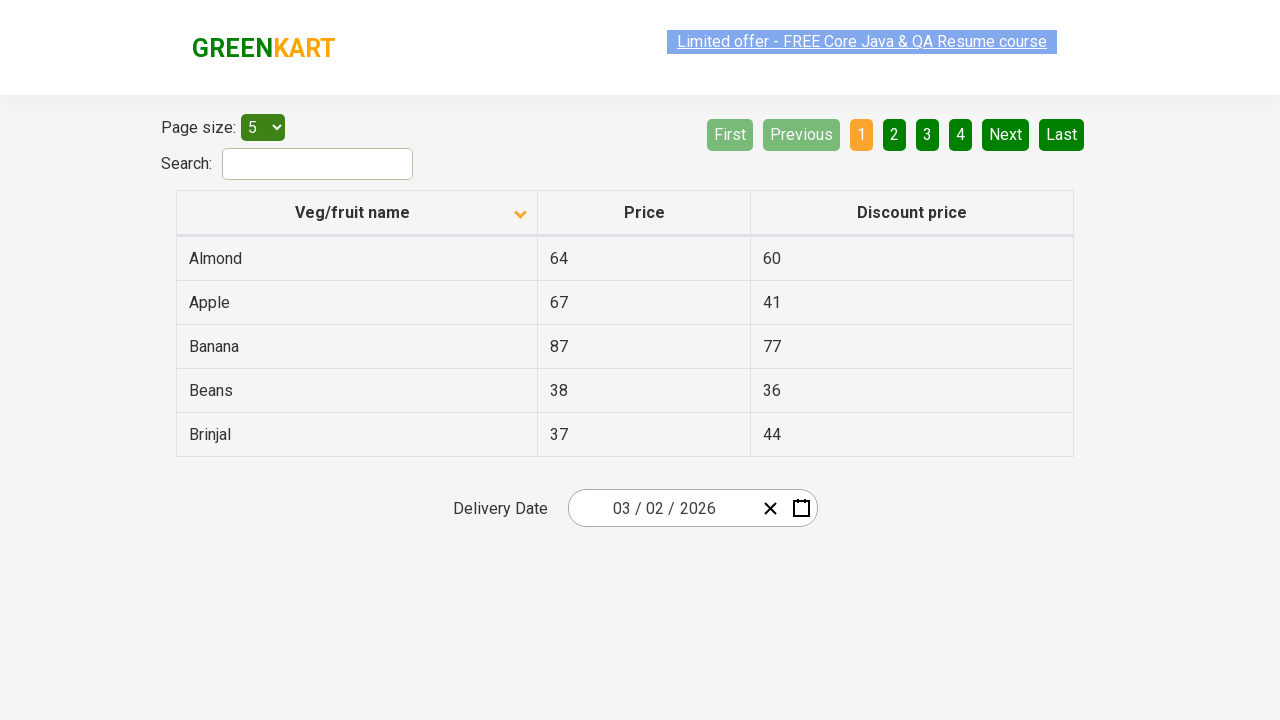

Clicked Next button to navigate to next page at (1006, 134) on [aria-label='Next']
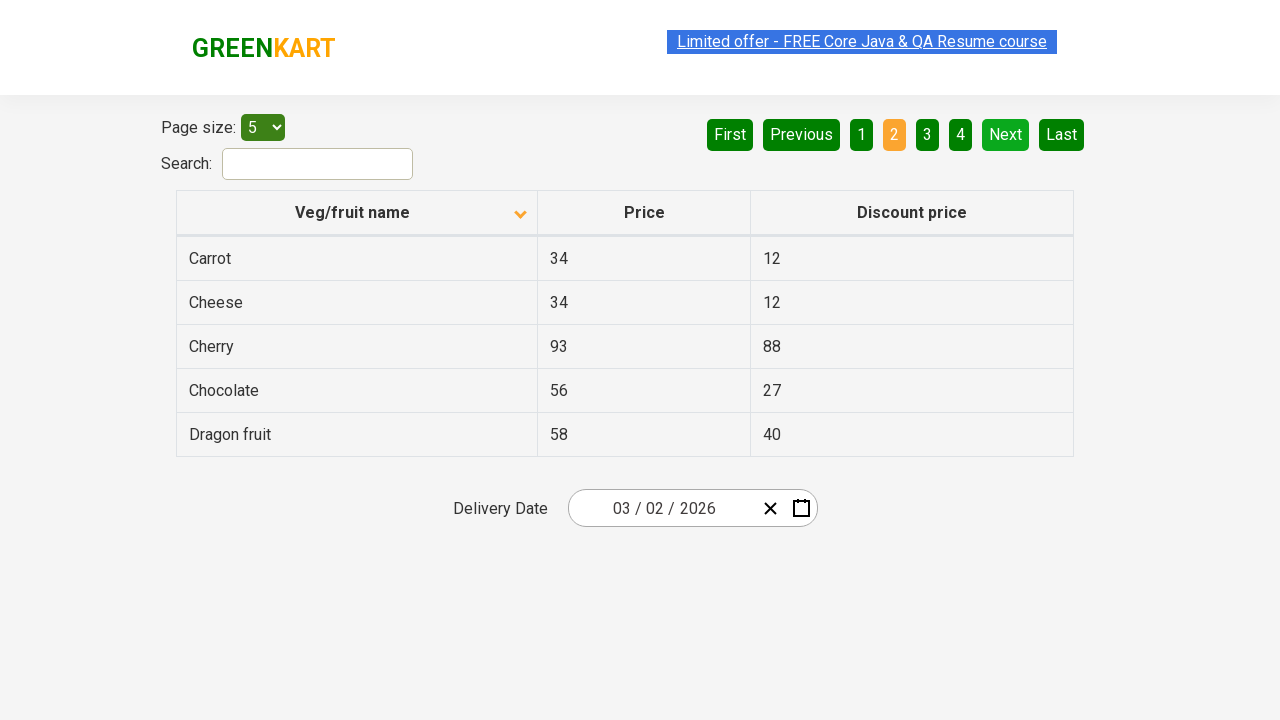

Waited for next page to load
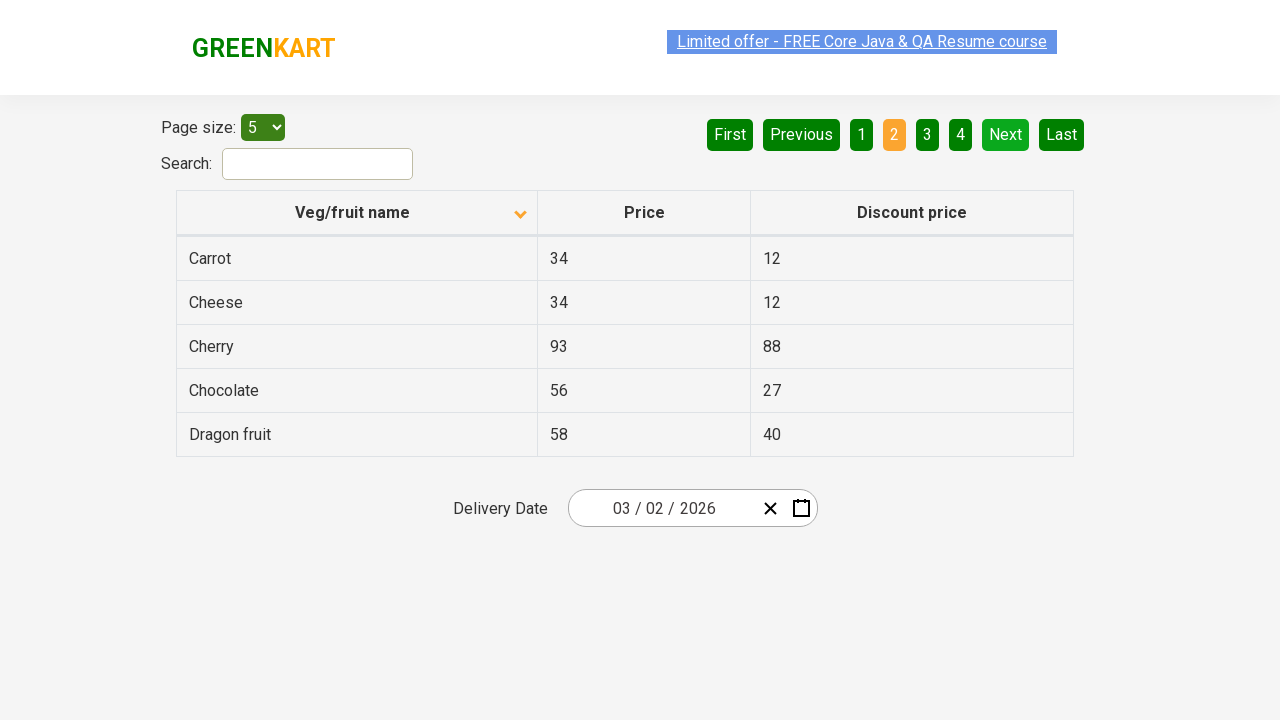

Clicked Next button to navigate to next page at (1006, 134) on [aria-label='Next']
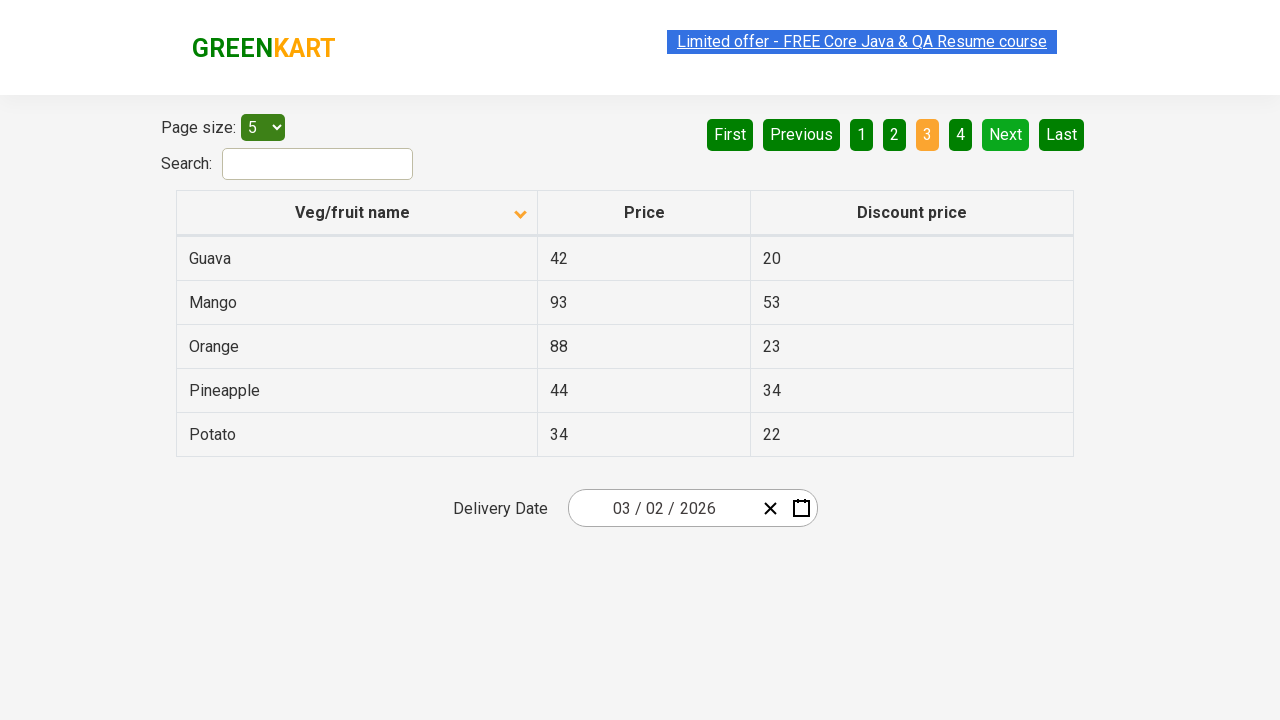

Waited for next page to load
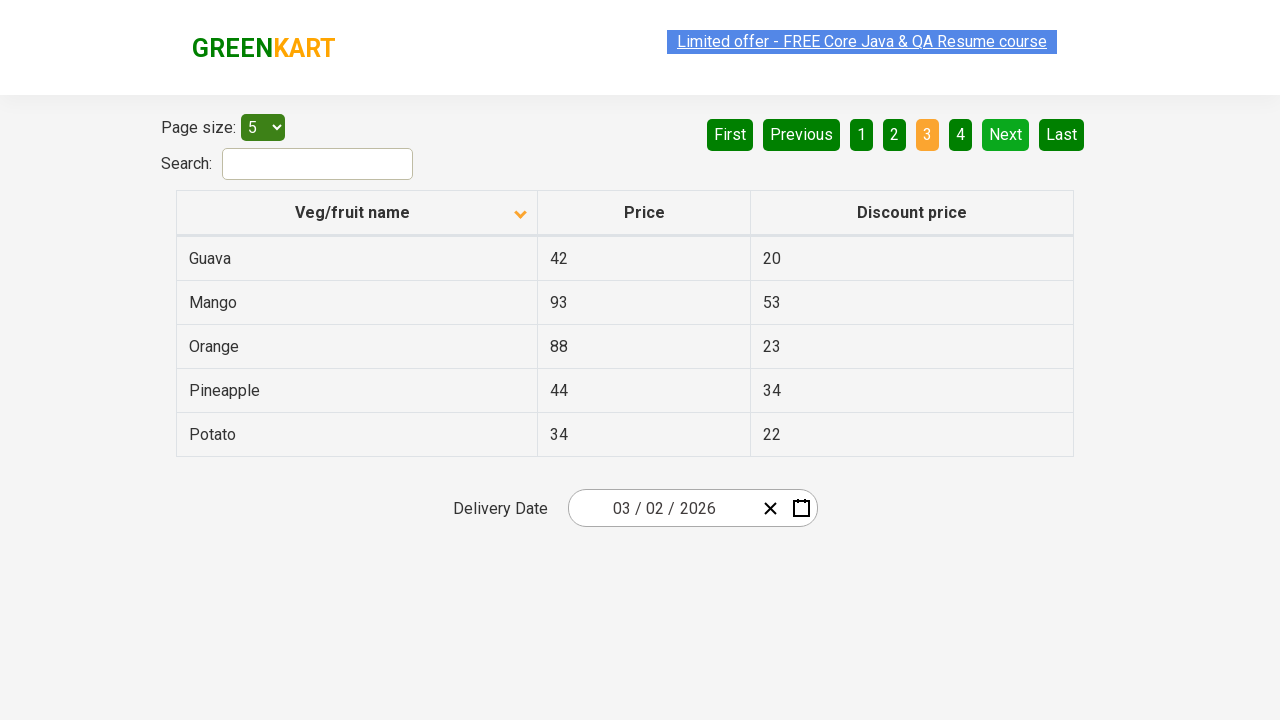

Clicked Next button to navigate to next page at (1006, 134) on [aria-label='Next']
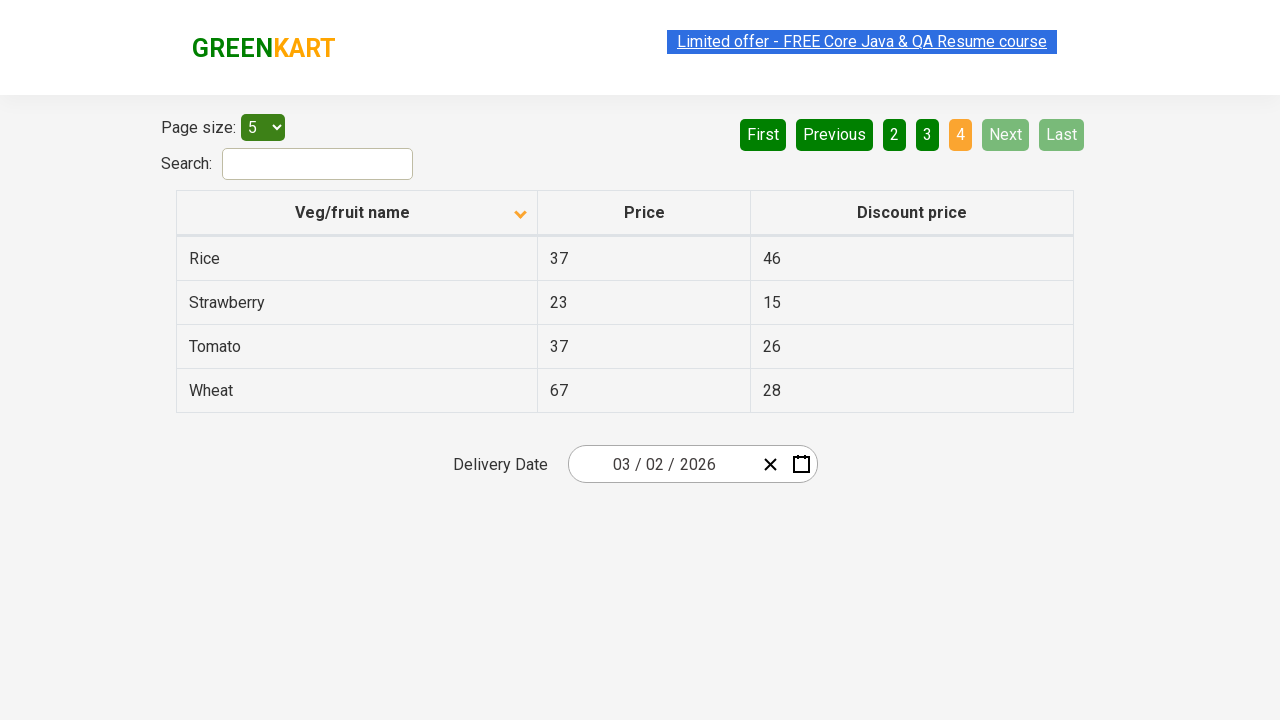

Waited for next page to load
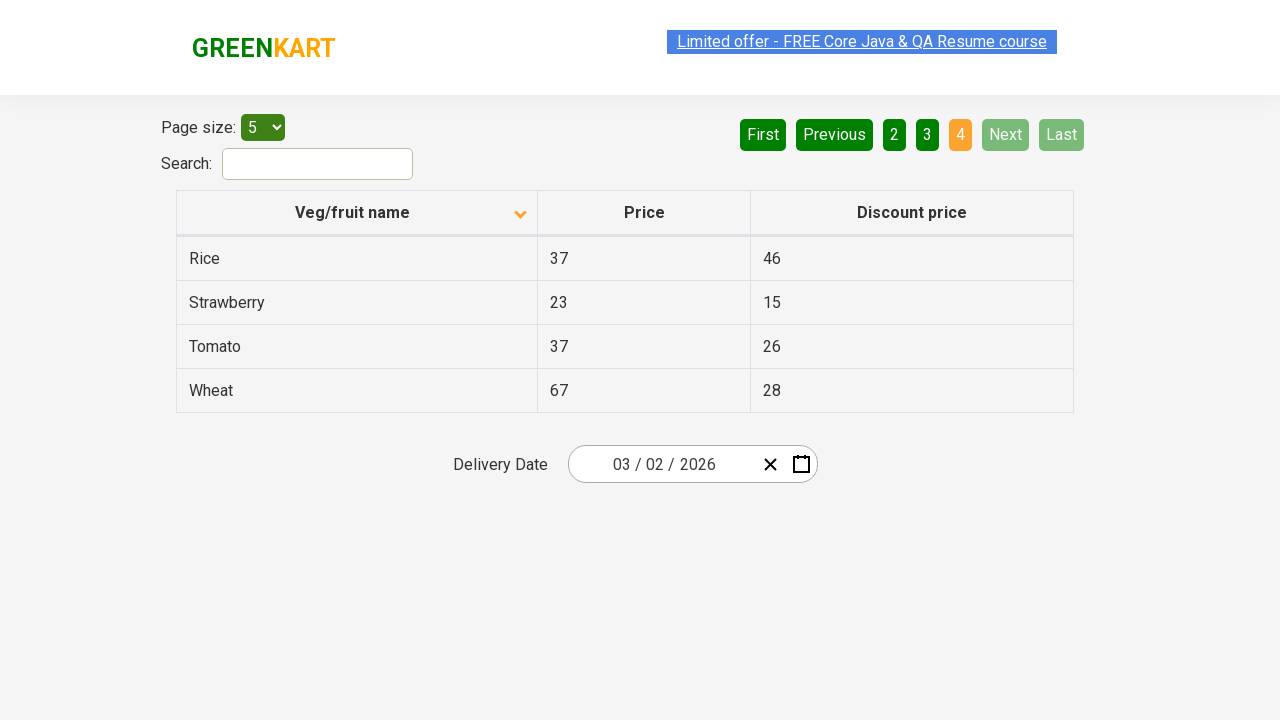

Found 'Rice' product with price: 37
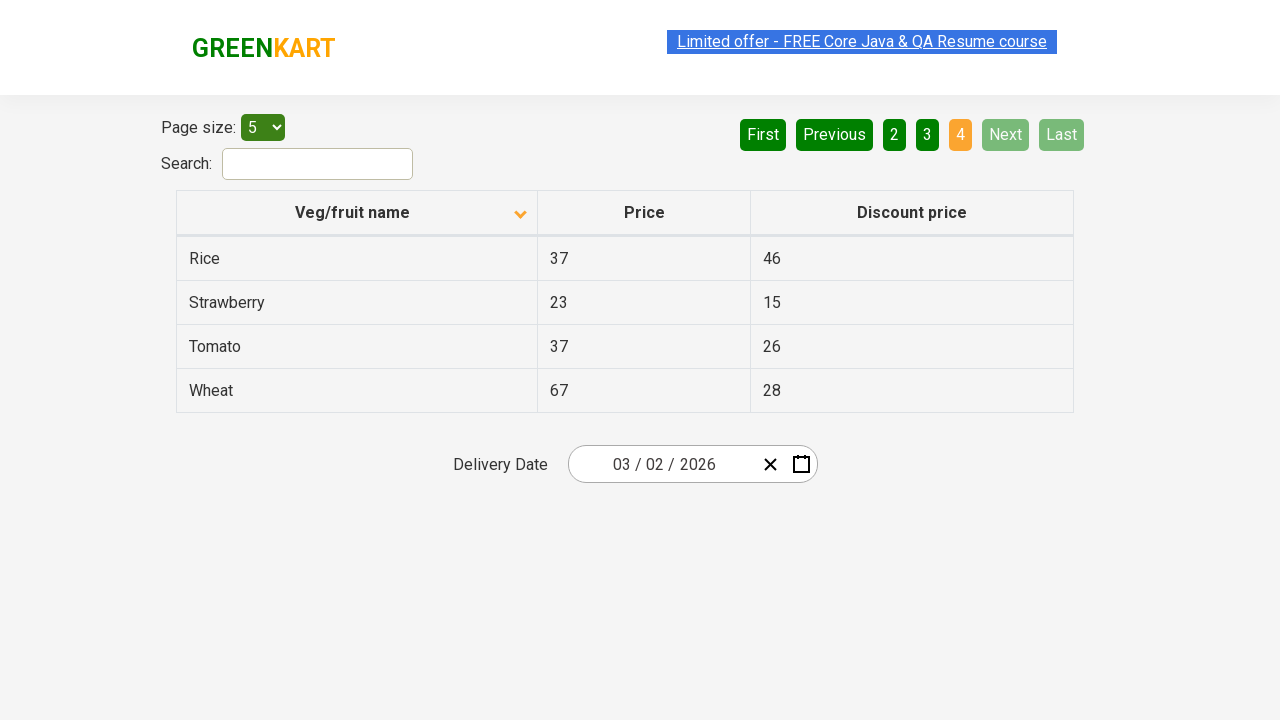

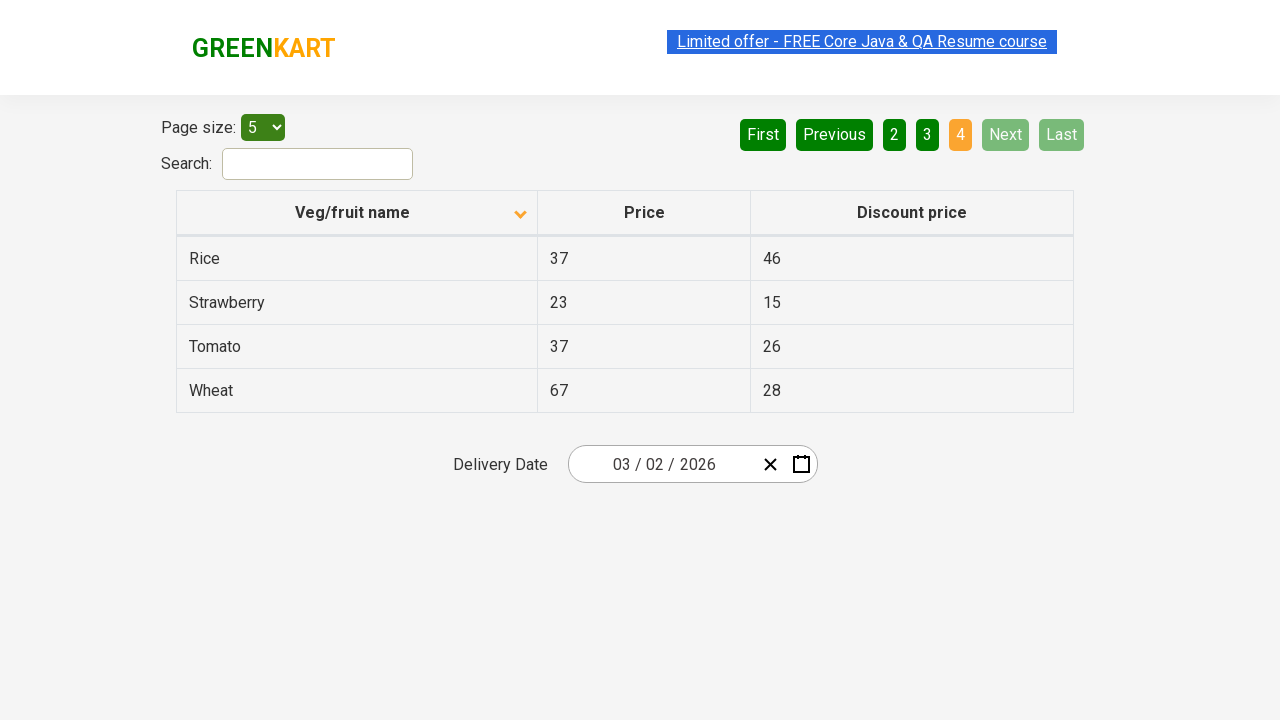